Solves a math problem by reading a value from the page, calculating the result using a mathematical formula, and submitting the answer along with checkbox and radio button selections

Starting URL: http://suninjuly.github.io/math.html

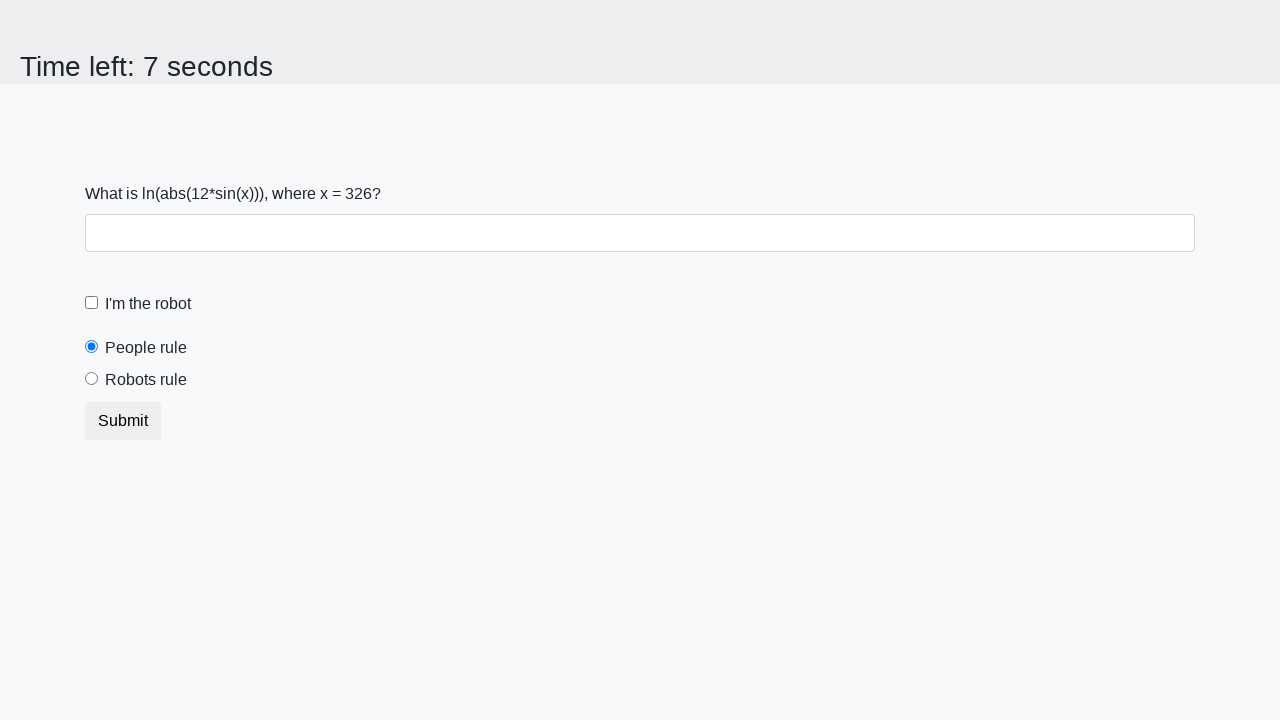

Read value from #input_value element
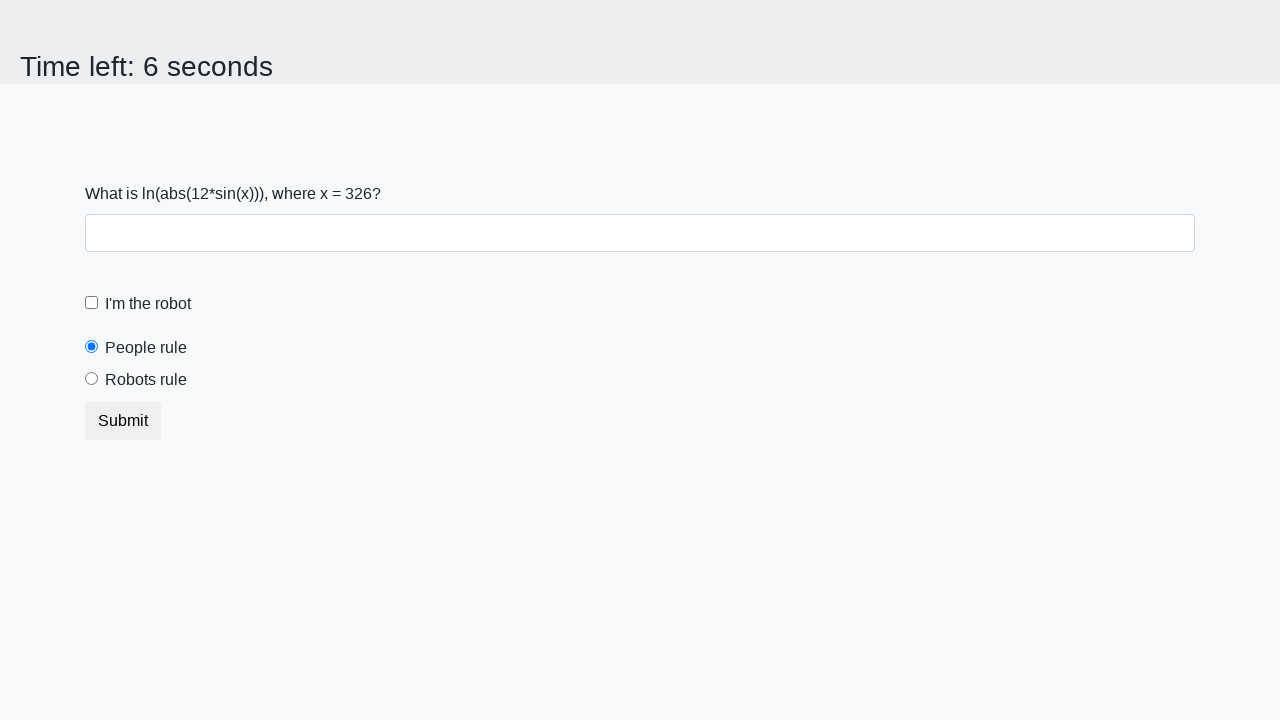

Calculated answer using mathematical formula: log(abs(12*sin(x)))
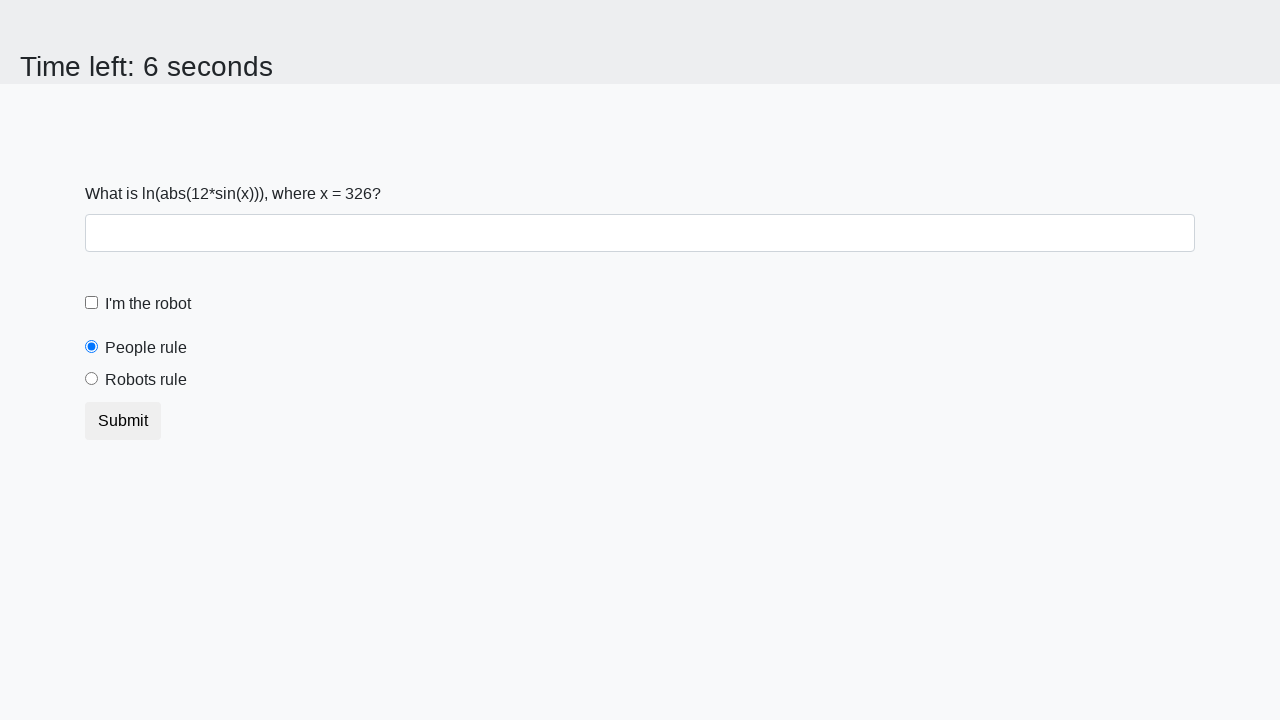

Filled answer field with calculated result on #answer
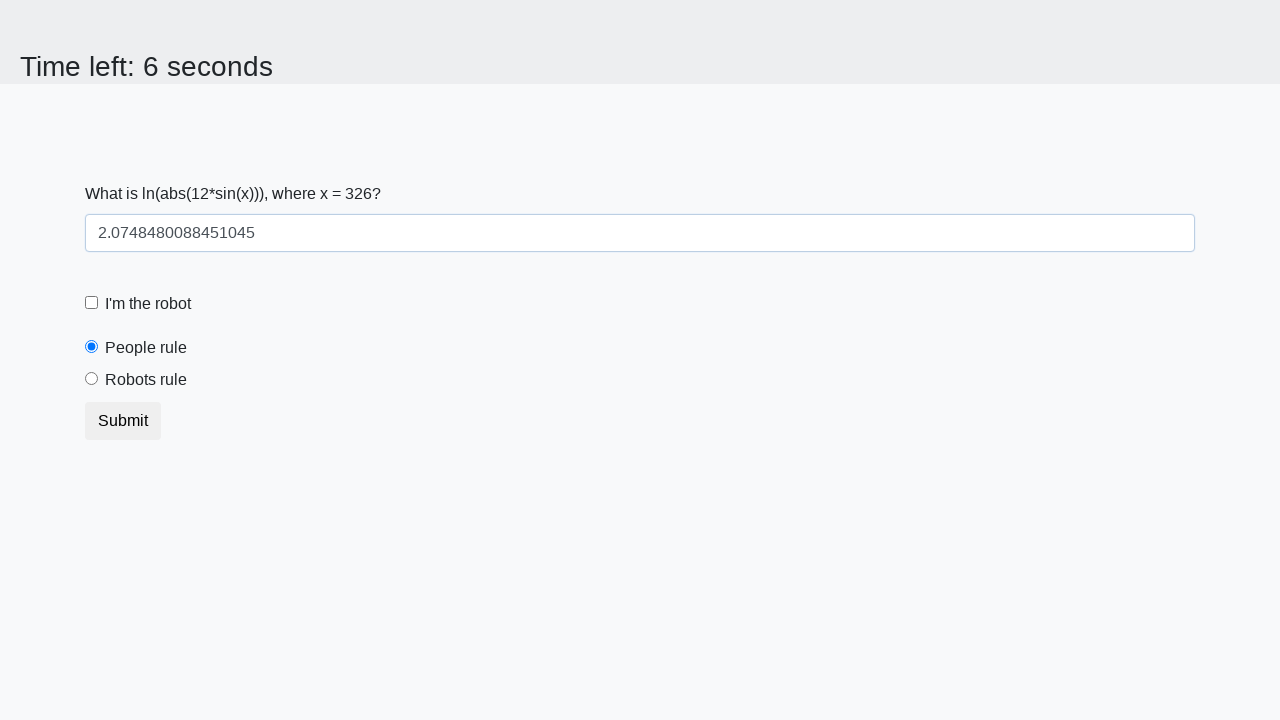

Clicked robot checkbox at (92, 303) on #robotCheckbox
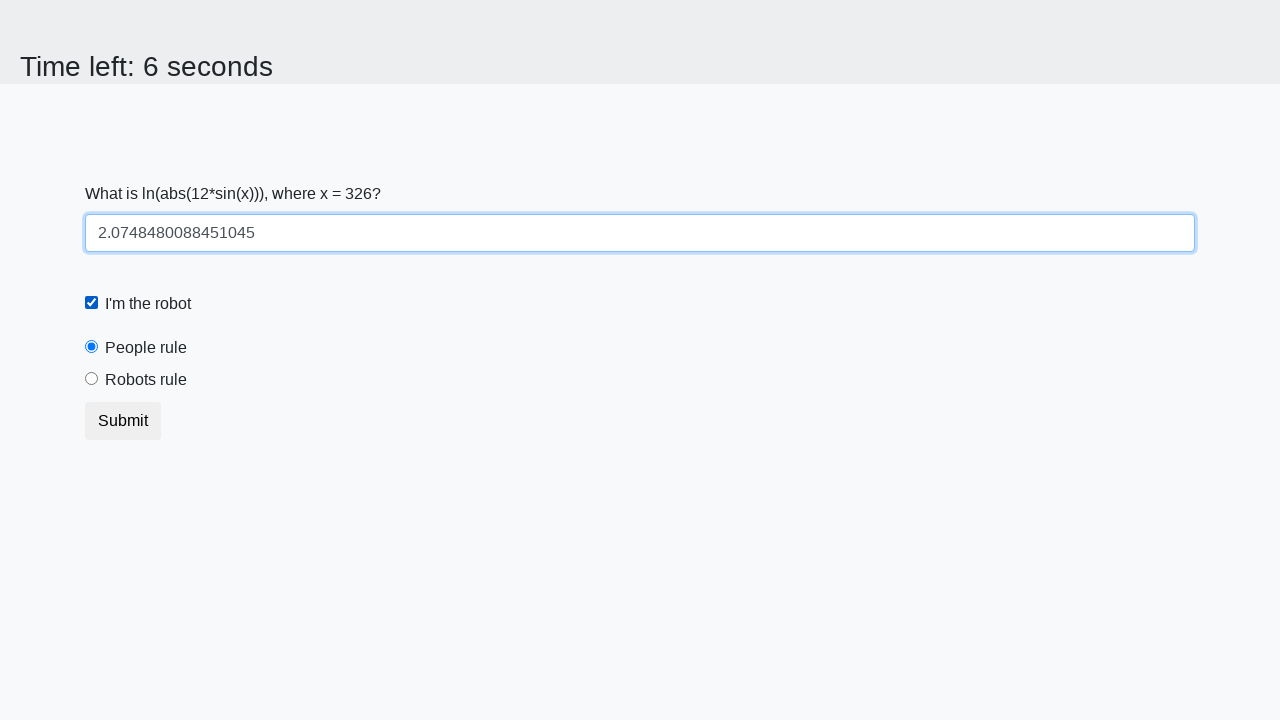

Selected robots rule radio button at (146, 380) on [for='robotsRule']
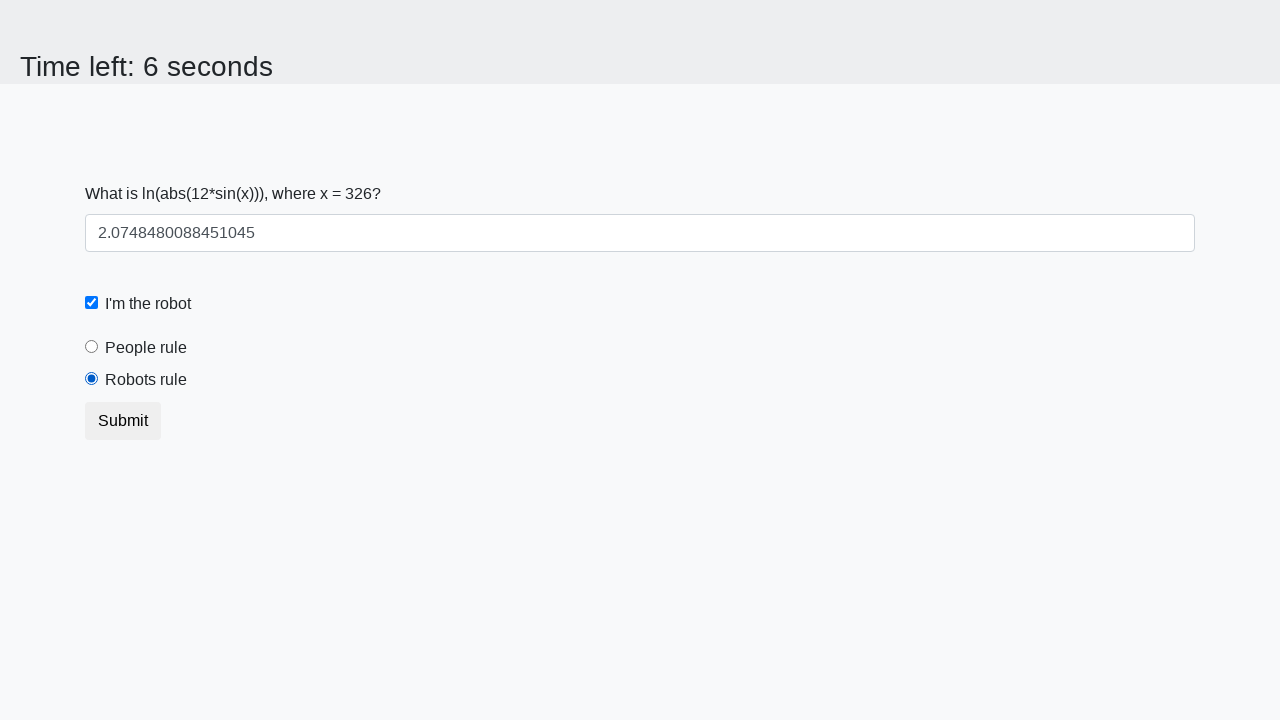

Clicked submit button to submit the form at (123, 421) on .btn
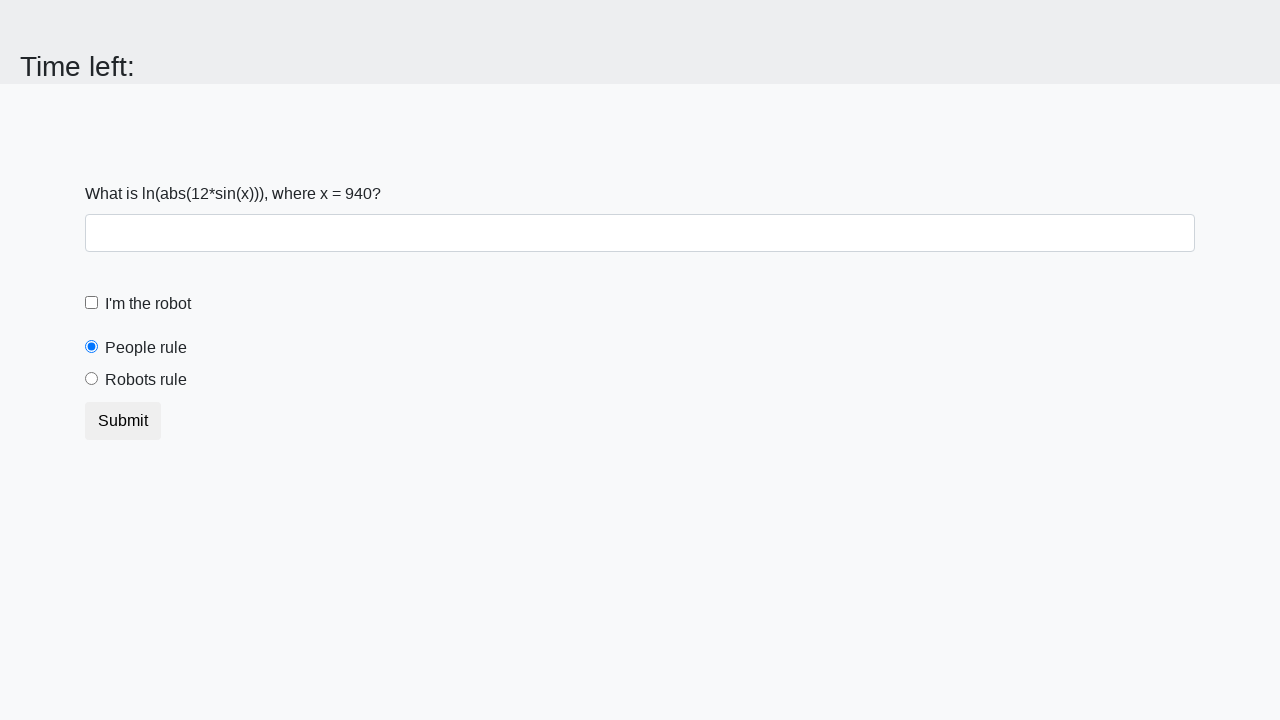

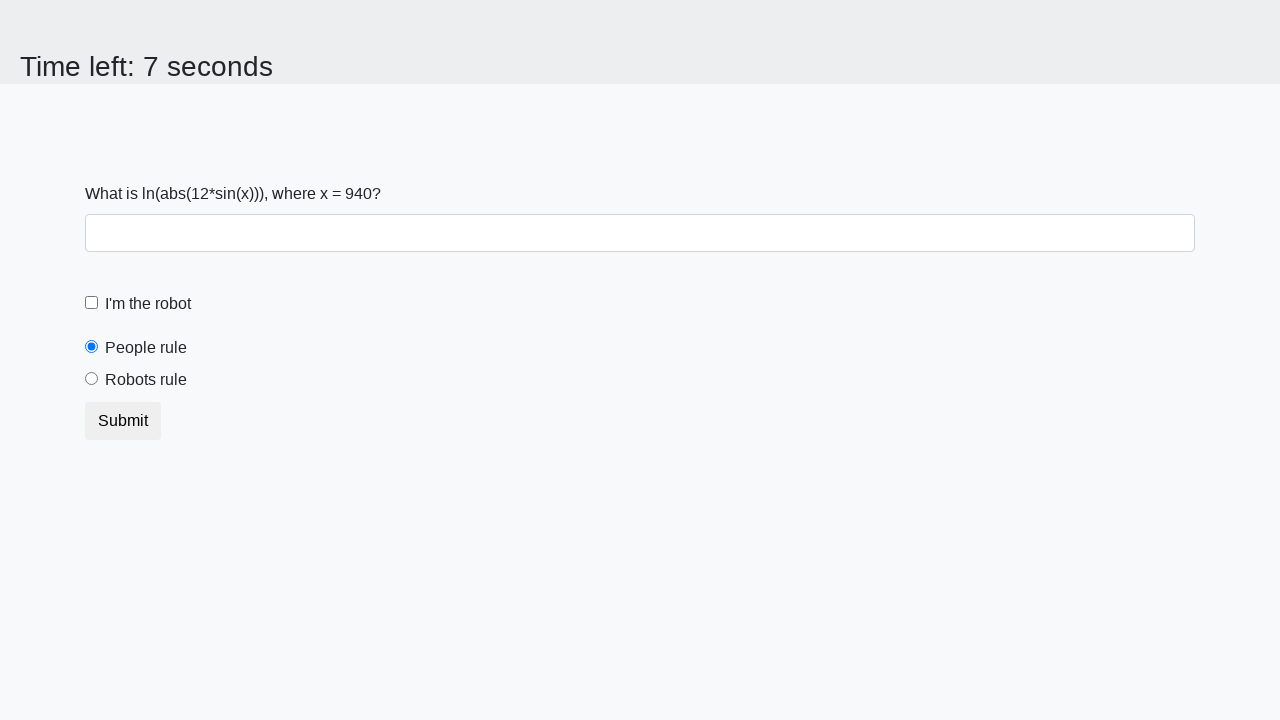